Tests customer filtering functionality by navigating to a table and entering a filter query

Starting URL: https://aquabottesting.com/index.html

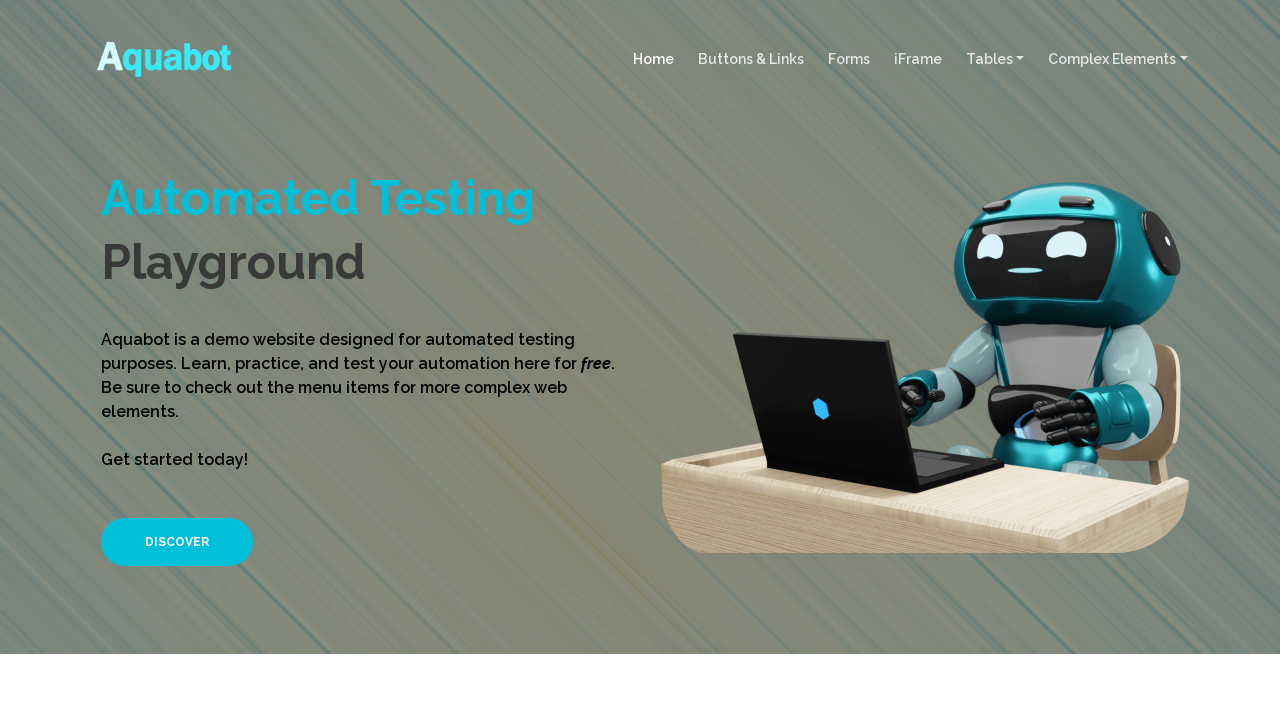

Hovered over navbar dropdown menu at (995, 59) on #navbarDropdown2
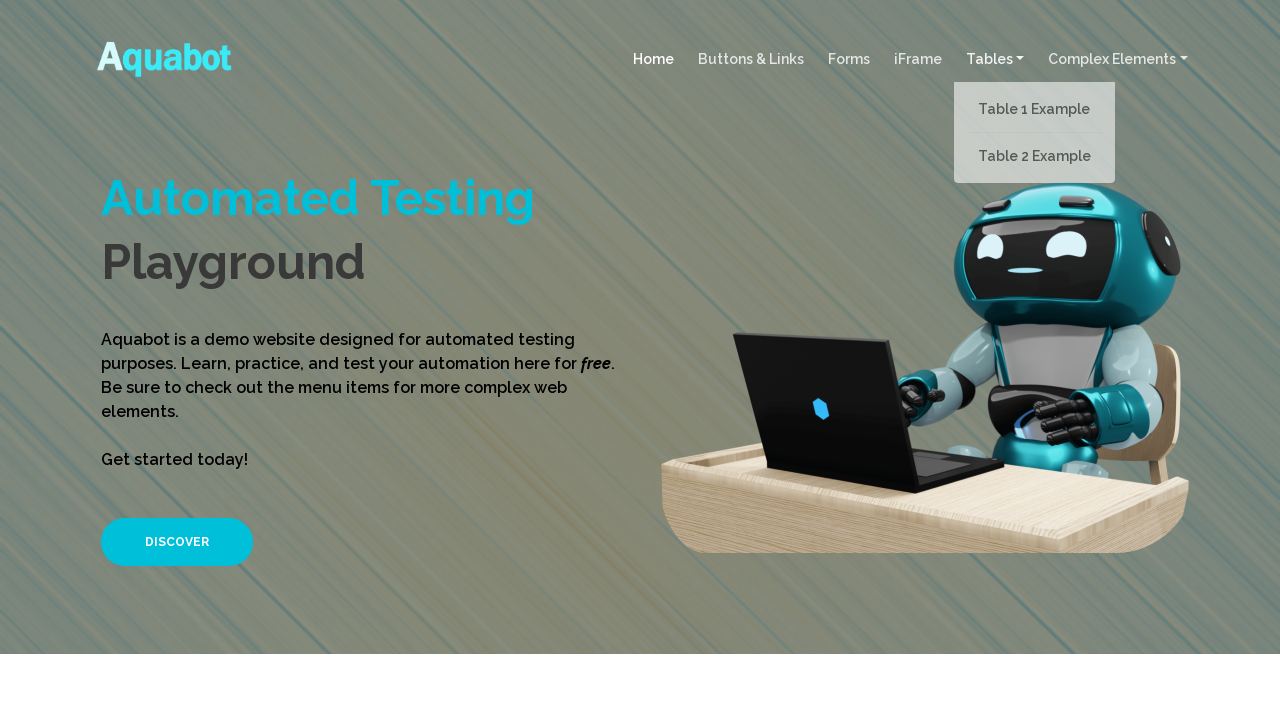

Second dropdown item became visible
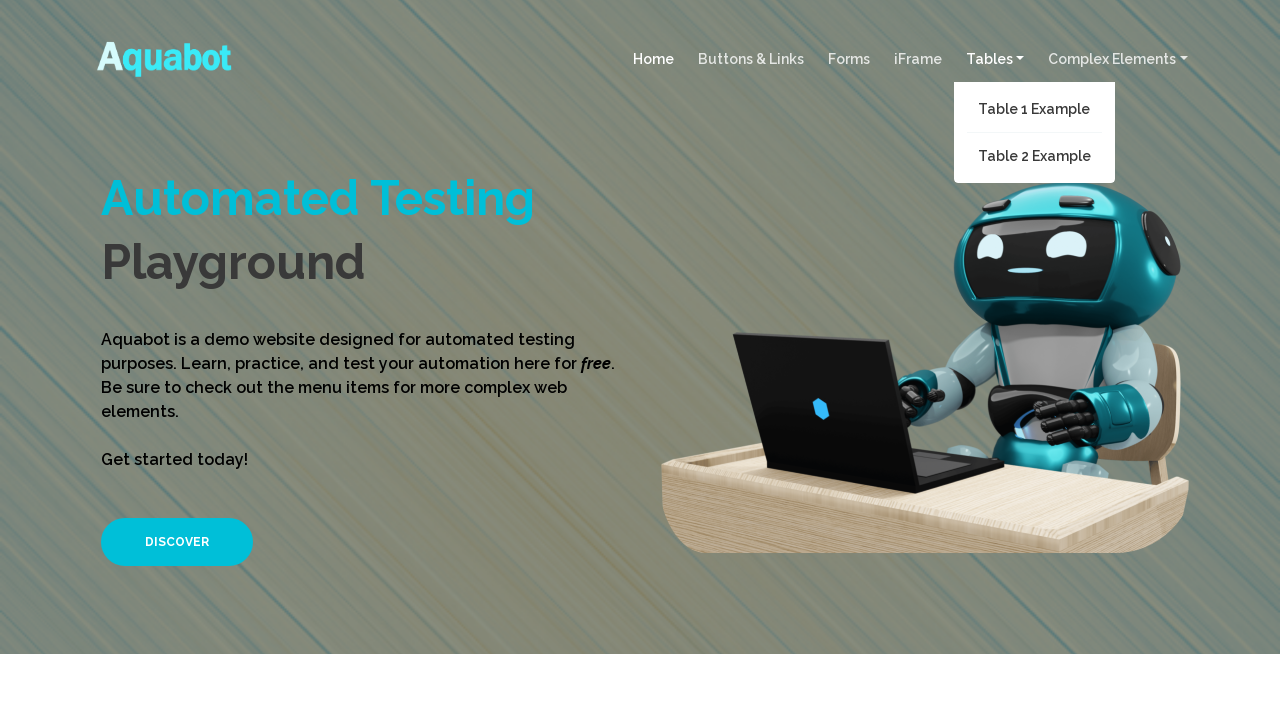

Clicked on second dropdown item to navigate to table at (1034, 156) on (//*[@class='dropdown-item']/span)[2]
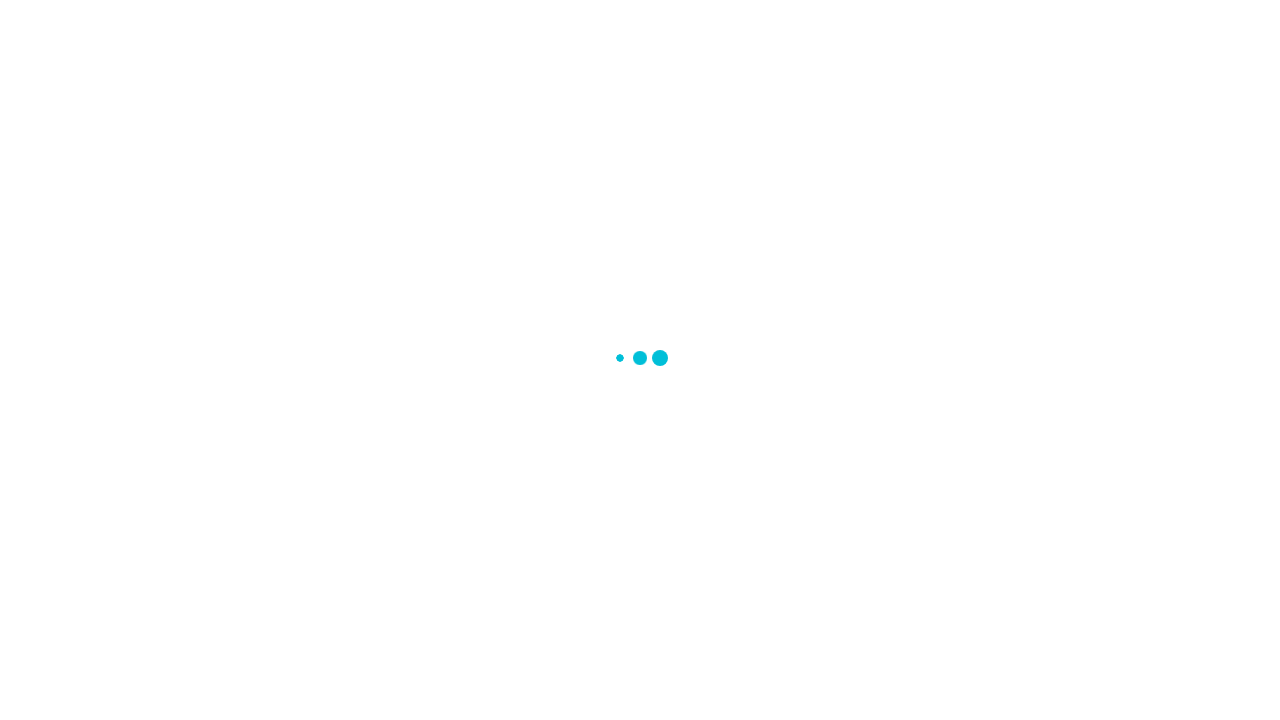

Entered 'Jod' in filter input field on #filter-input
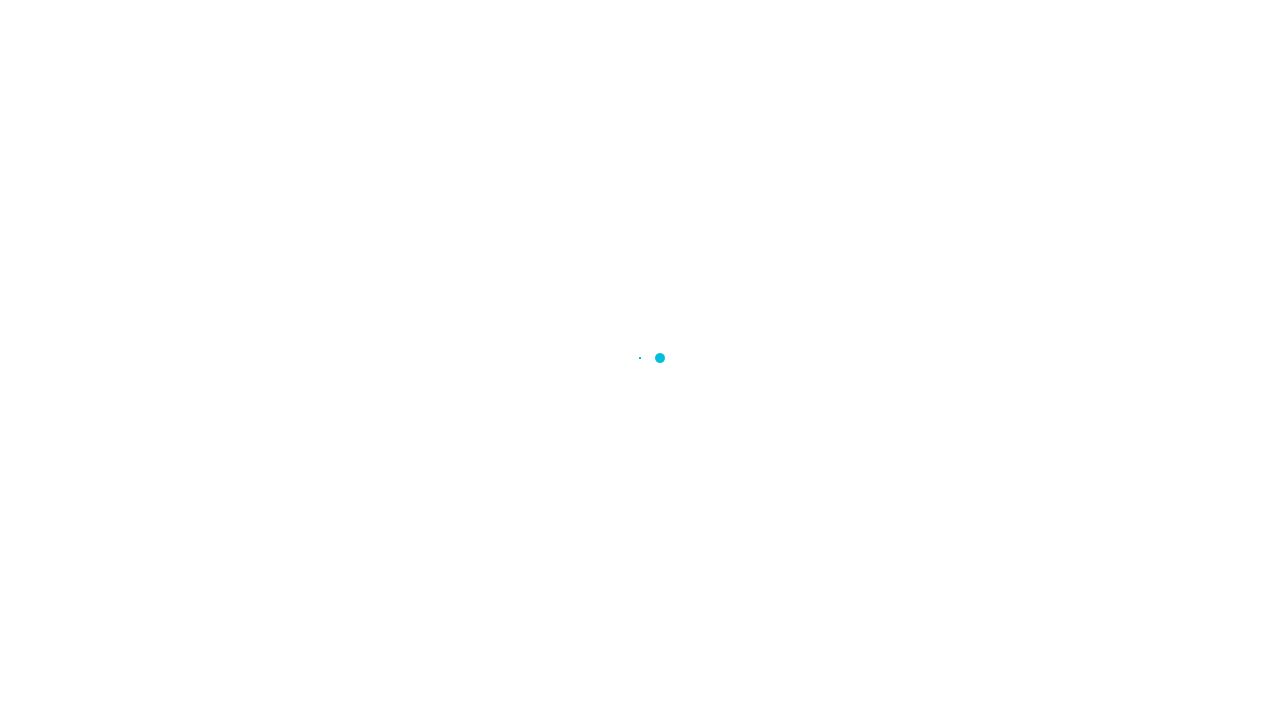

Waited 500ms for filter results to apply
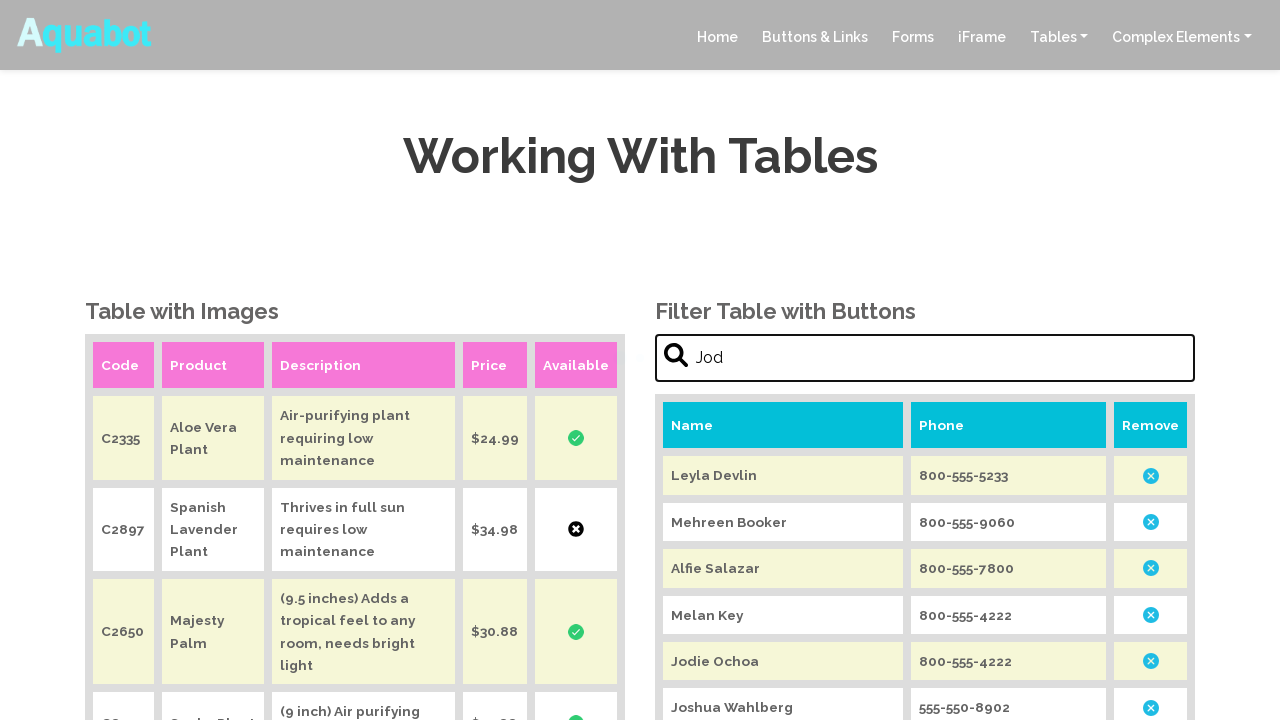

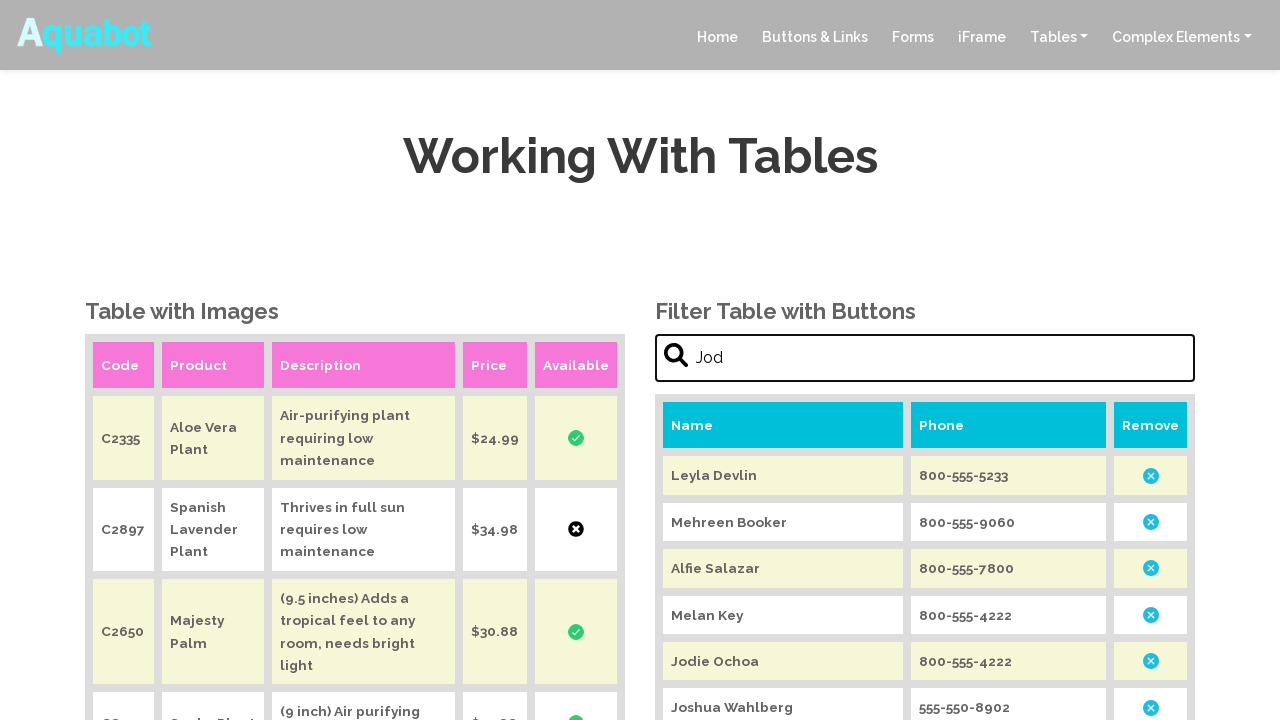